Tests dynamic loading by clicking start button and waiting for element text to be available

Starting URL: https://automationfc.github.io/dynamic-loading/

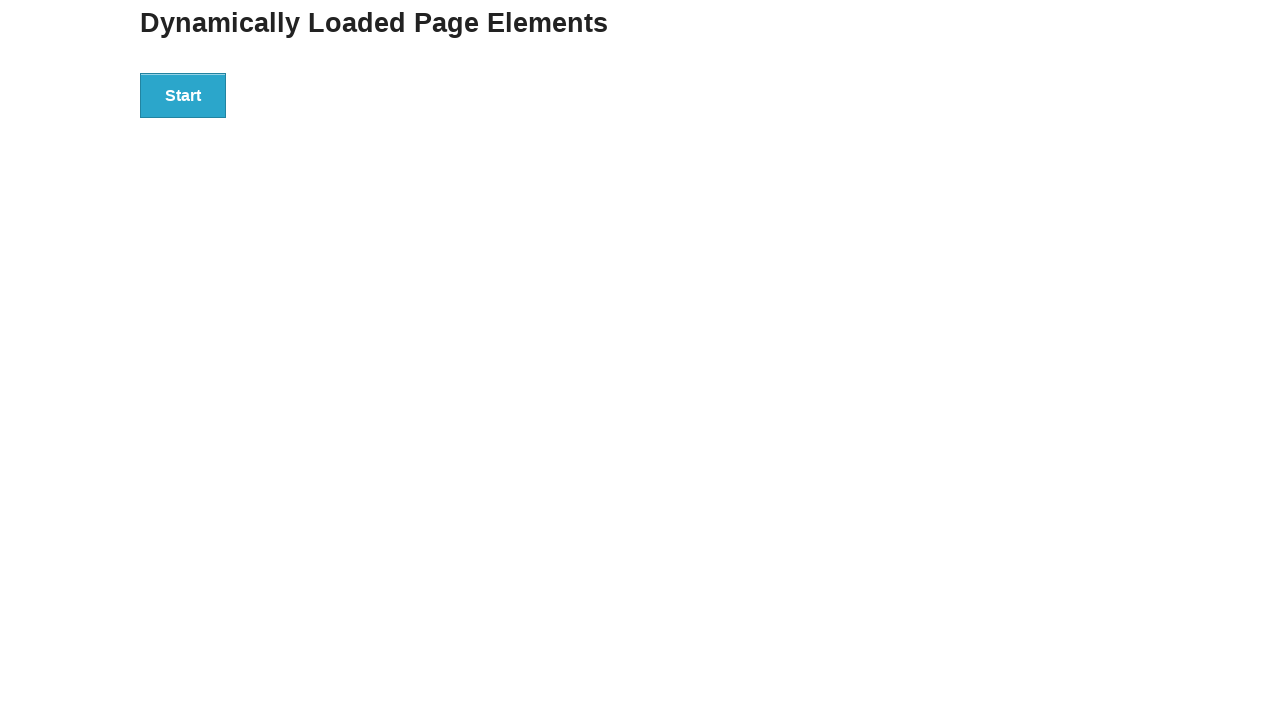

Clicked the Start button to trigger dynamic loading at (183, 95) on xpath=//button[text()='Start']
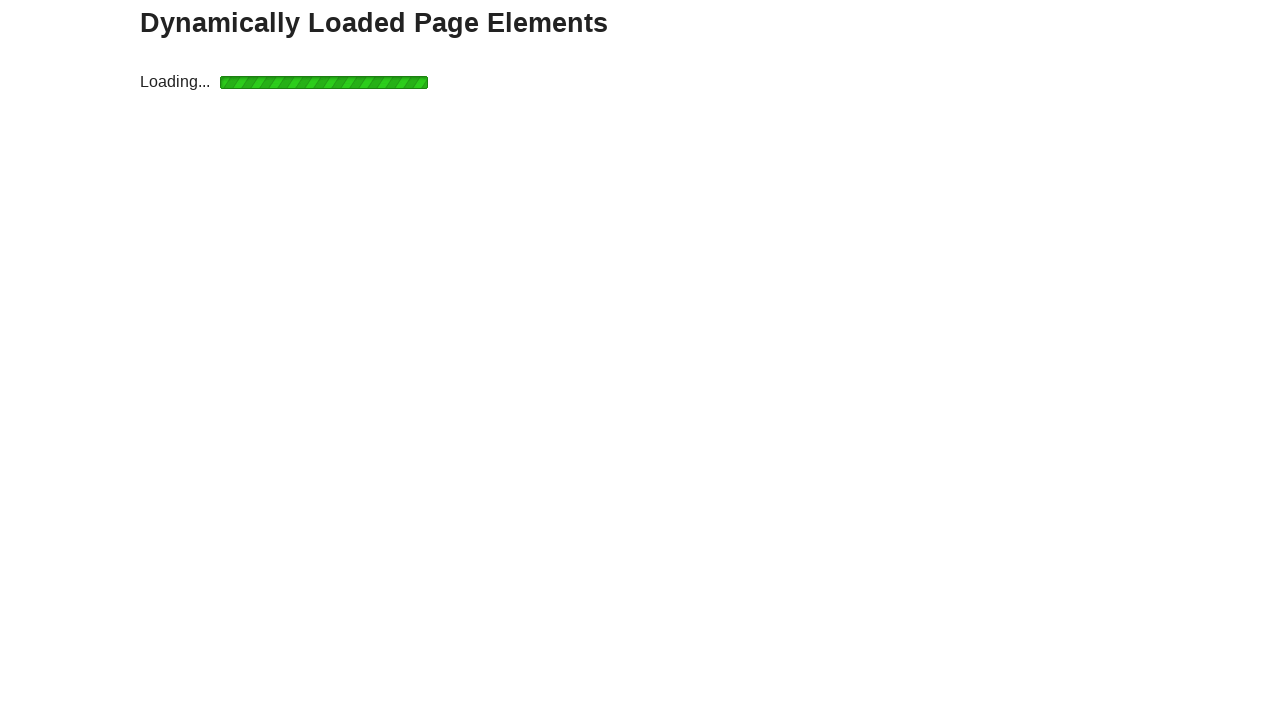

Waited for h4 element text content to be available
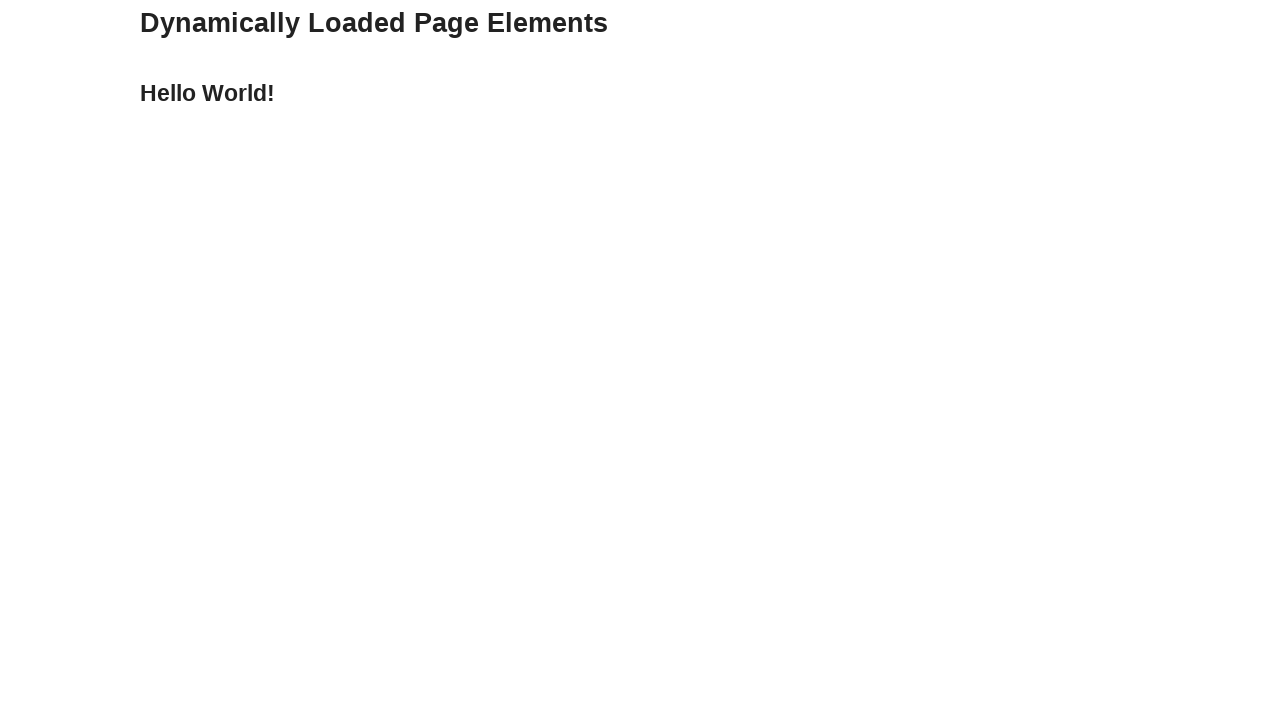

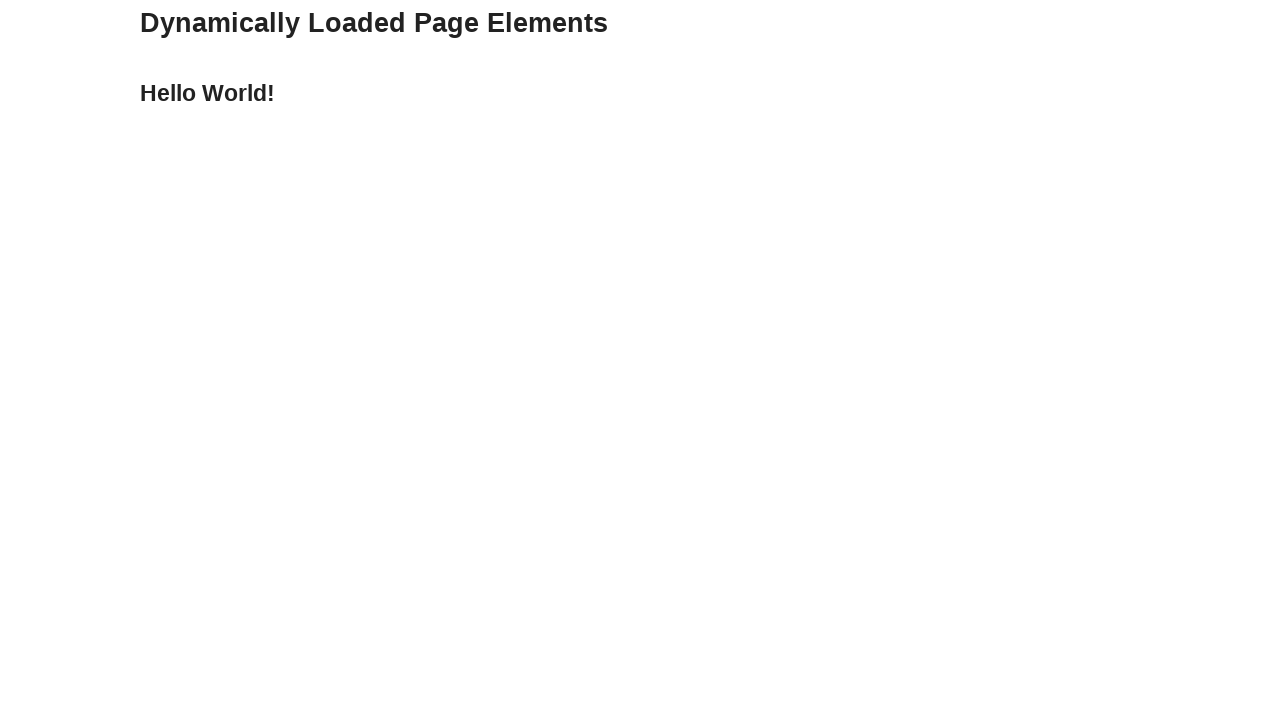